Tests that entering an empty string removes the todo item

Starting URL: https://demo.playwright.dev/todomvc

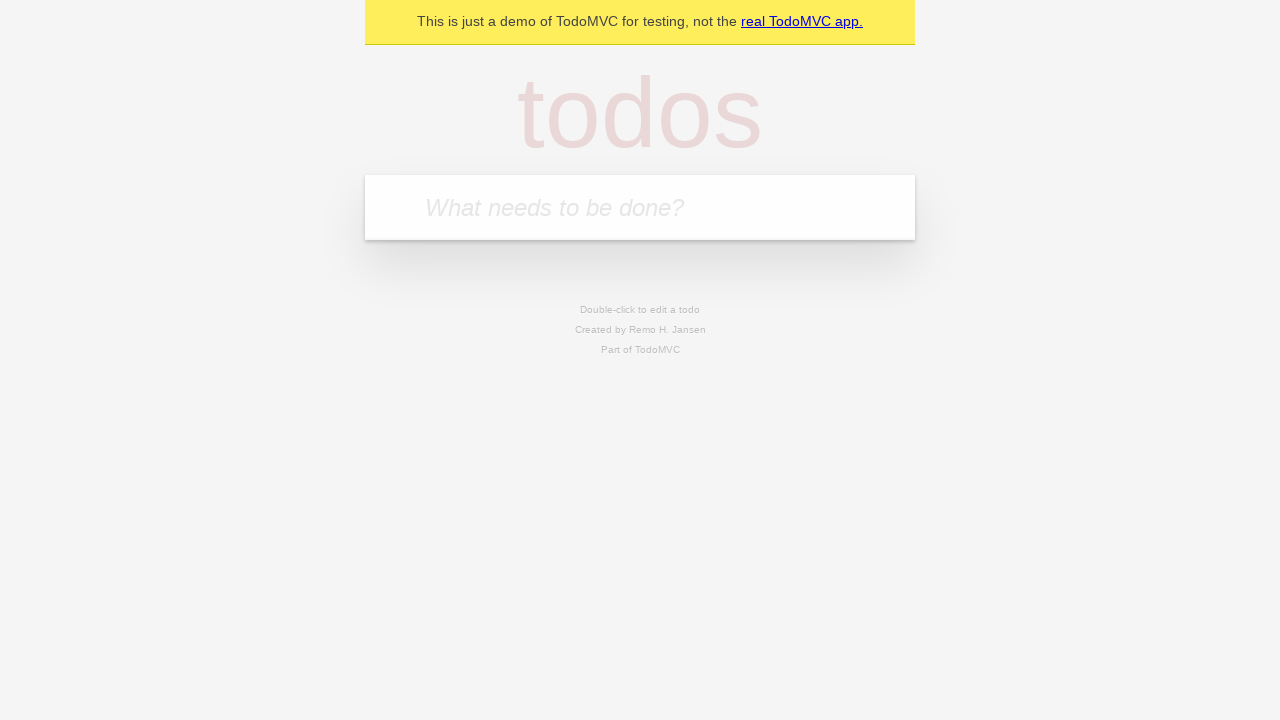

Filled todo input with 'buy some cheese' on internal:attr=[placeholder="What needs to be done?"i]
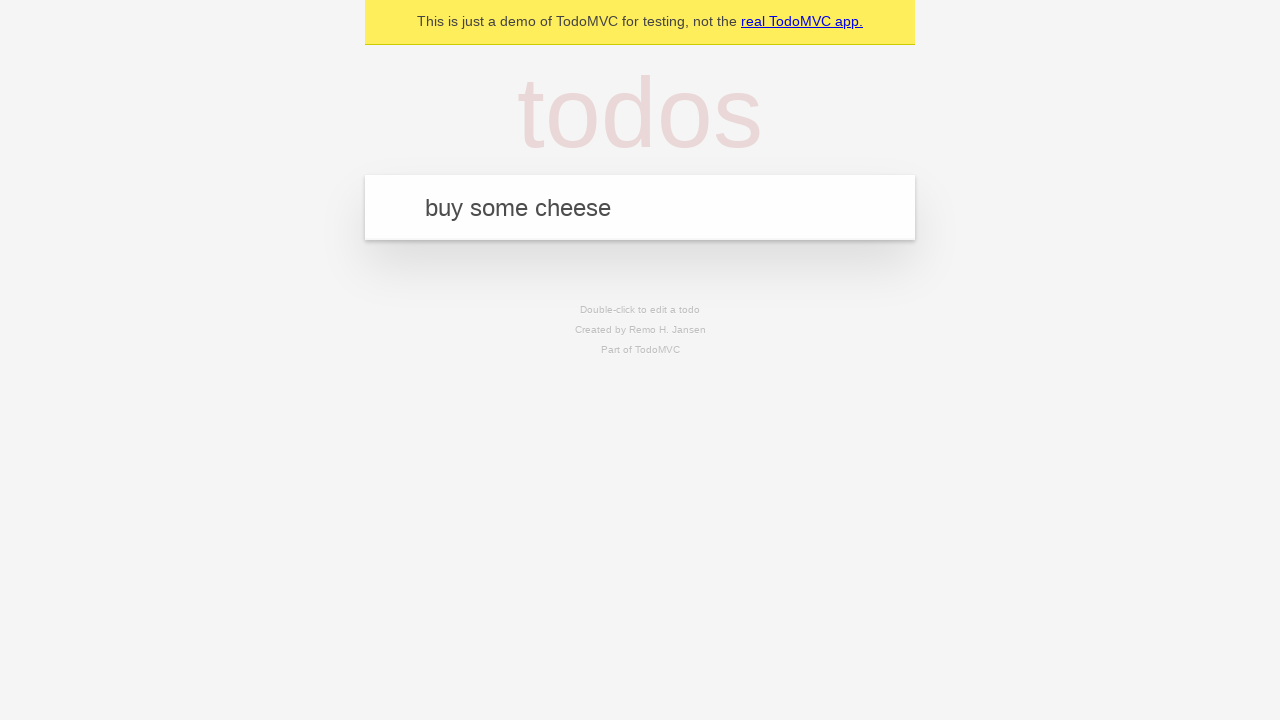

Pressed Enter to create first todo on internal:attr=[placeholder="What needs to be done?"i]
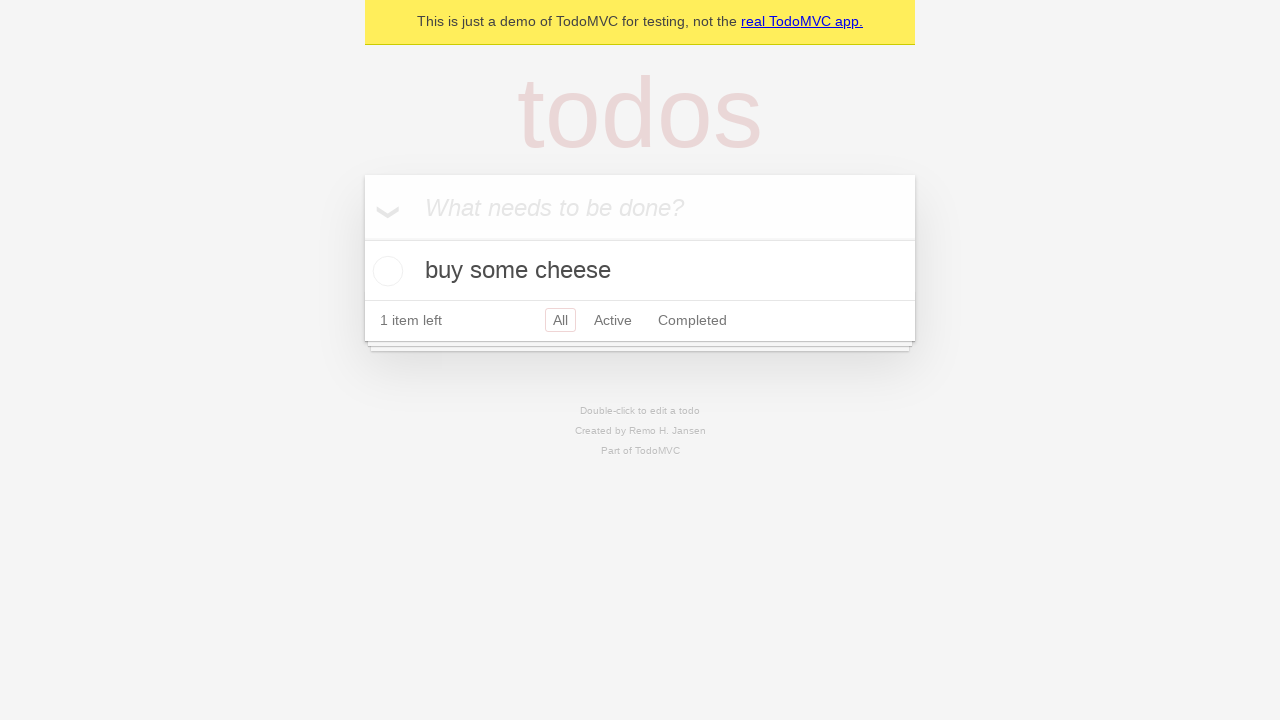

Filled todo input with 'feed the cat' on internal:attr=[placeholder="What needs to be done?"i]
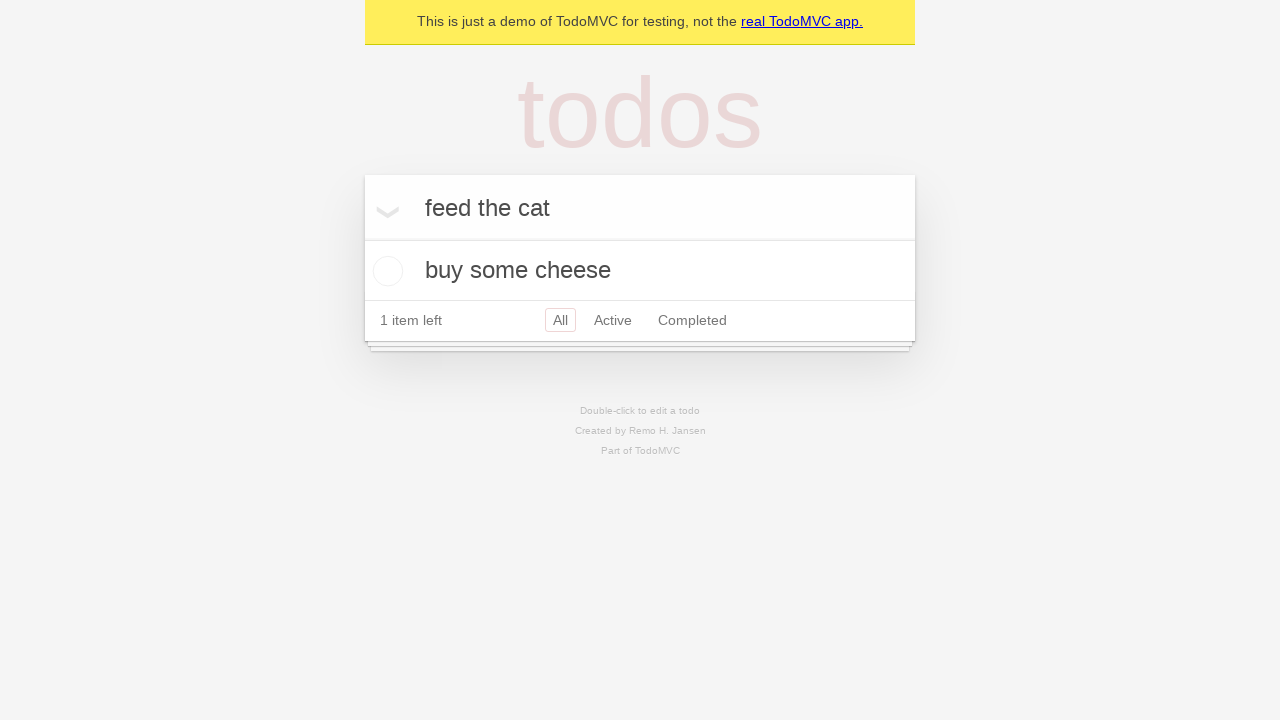

Pressed Enter to create second todo on internal:attr=[placeholder="What needs to be done?"i]
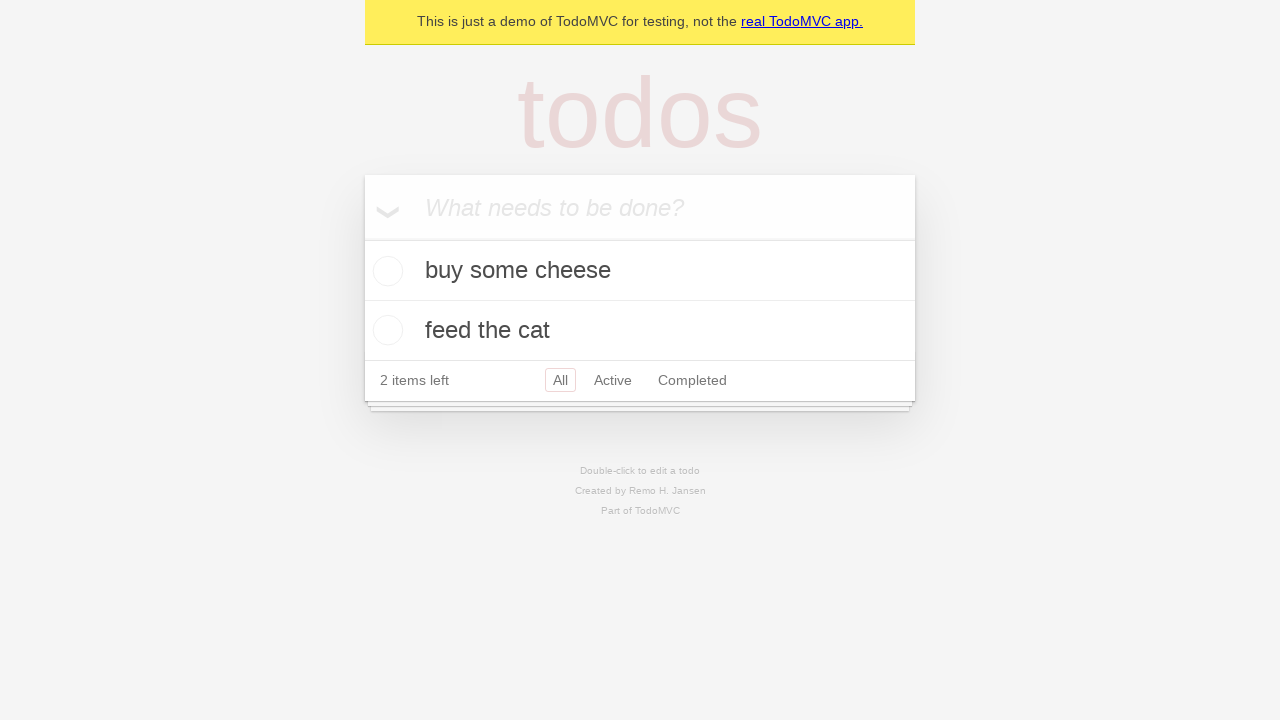

Filled todo input with 'book a doctors appointment' on internal:attr=[placeholder="What needs to be done?"i]
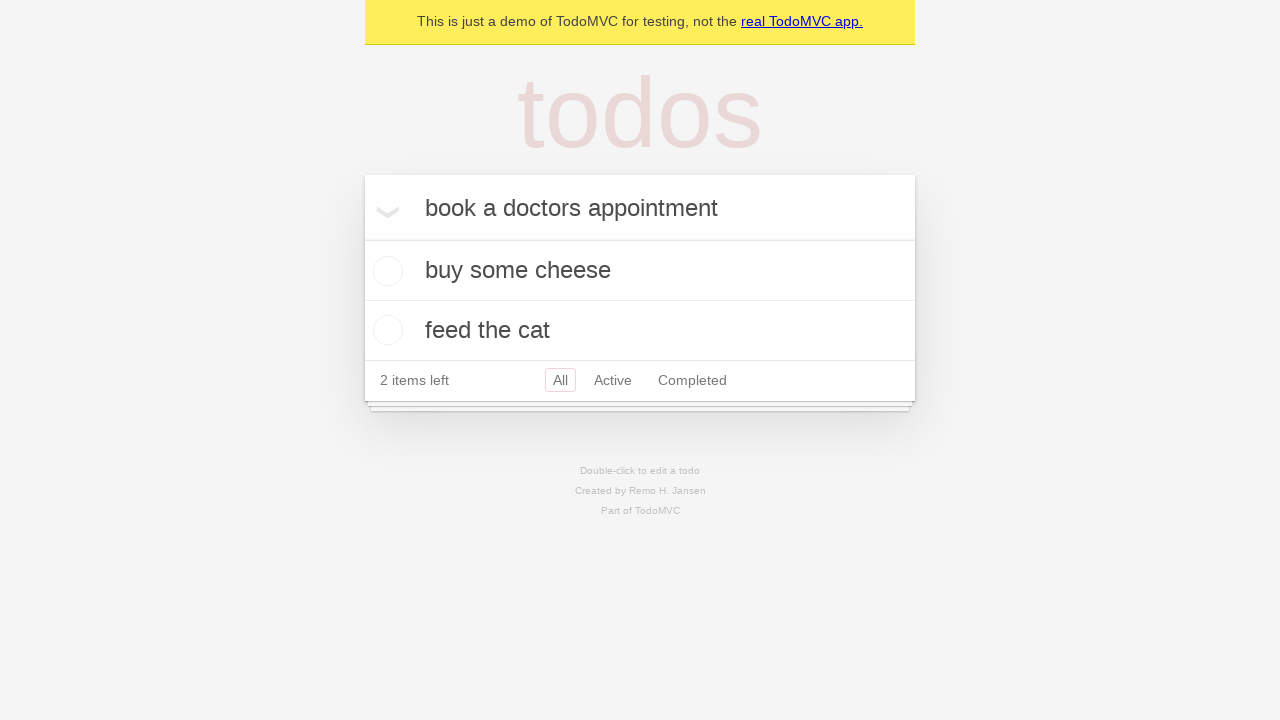

Pressed Enter to create third todo on internal:attr=[placeholder="What needs to be done?"i]
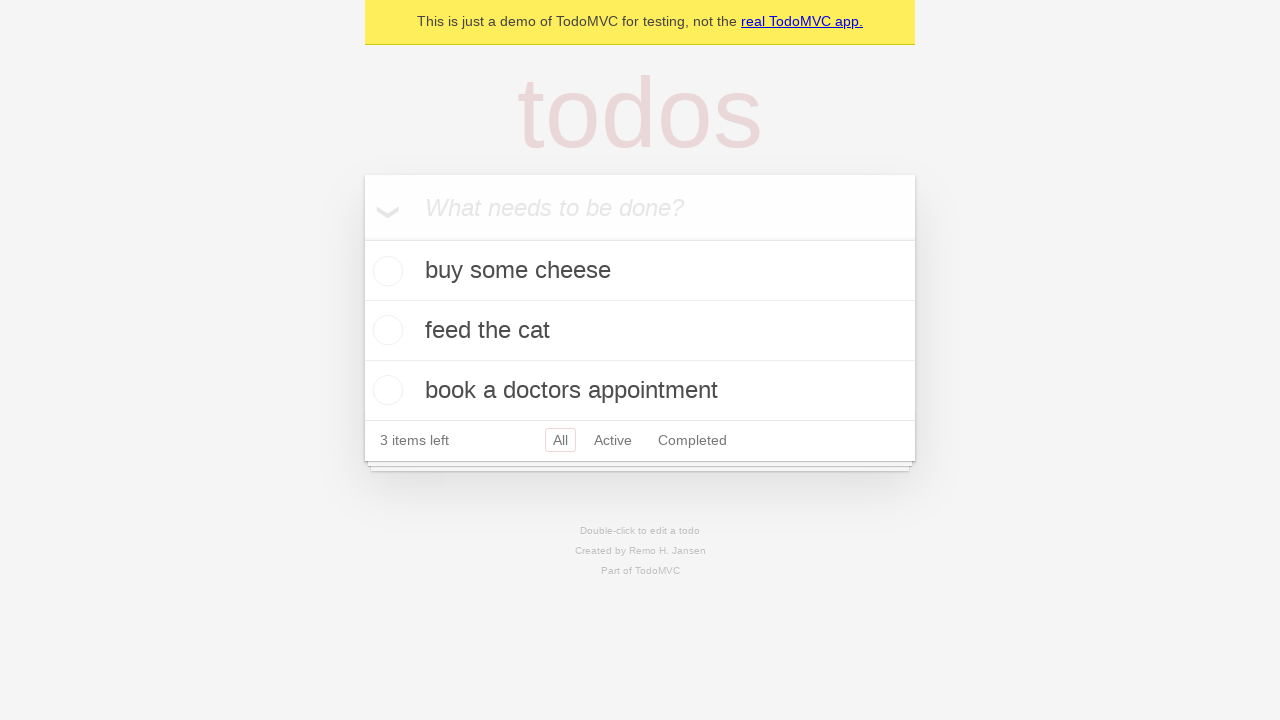

Waited for all three todos to appear
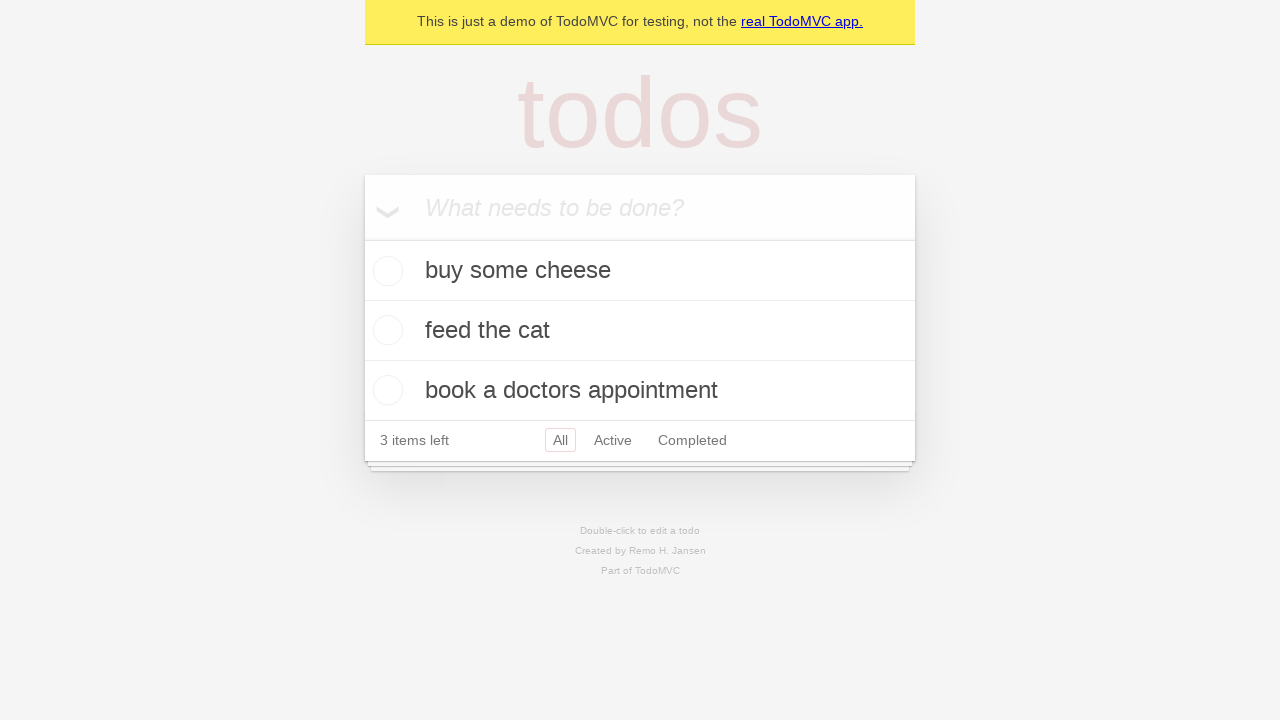

Double-clicked second todo to enter edit mode at (640, 331) on internal:testid=[data-testid="todo-item"s] >> nth=1
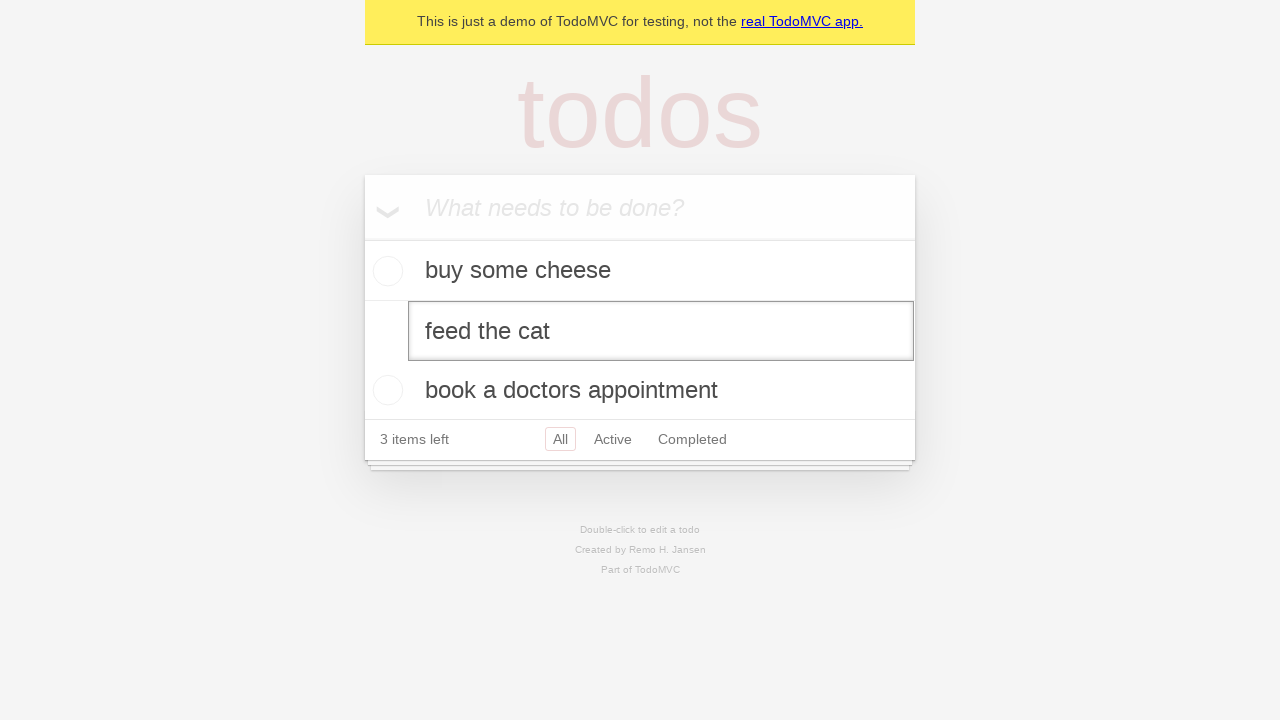

Cleared the text in the edit field on internal:testid=[data-testid="todo-item"s] >> nth=1 >> internal:role=textbox[nam
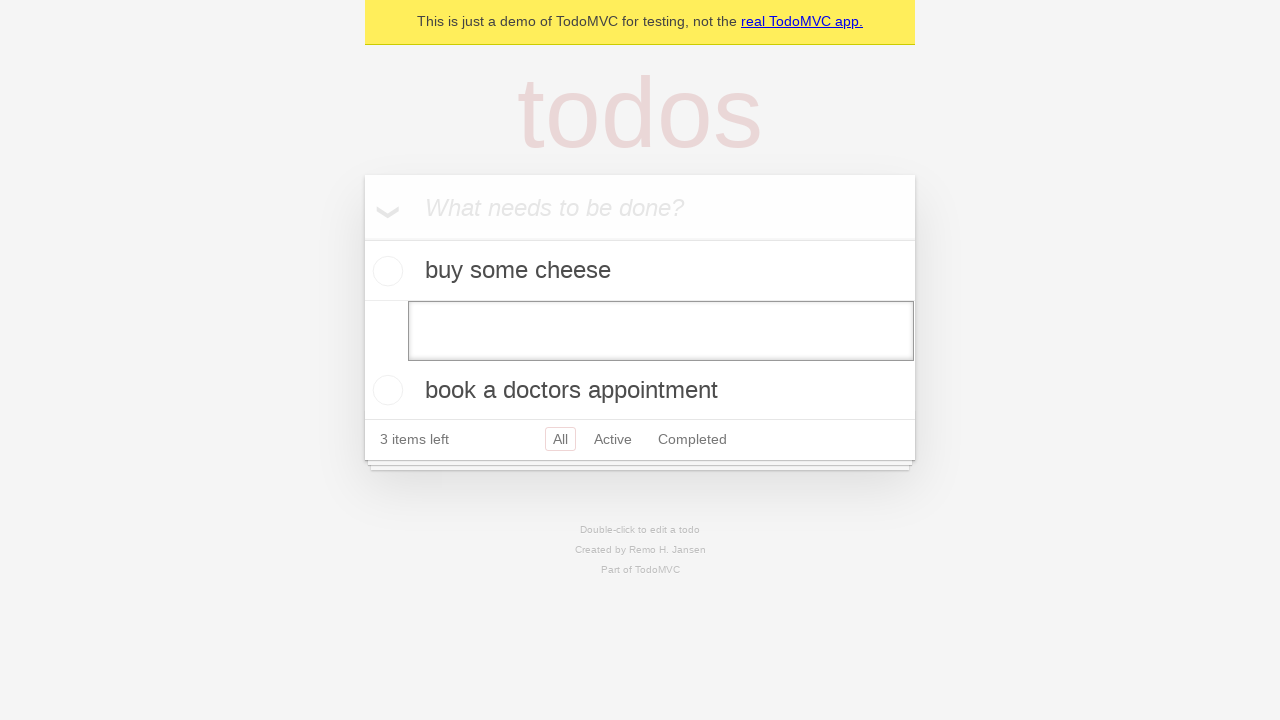

Pressed Enter to confirm empty text entry, removing the todo on internal:testid=[data-testid="todo-item"s] >> nth=1 >> internal:role=textbox[nam
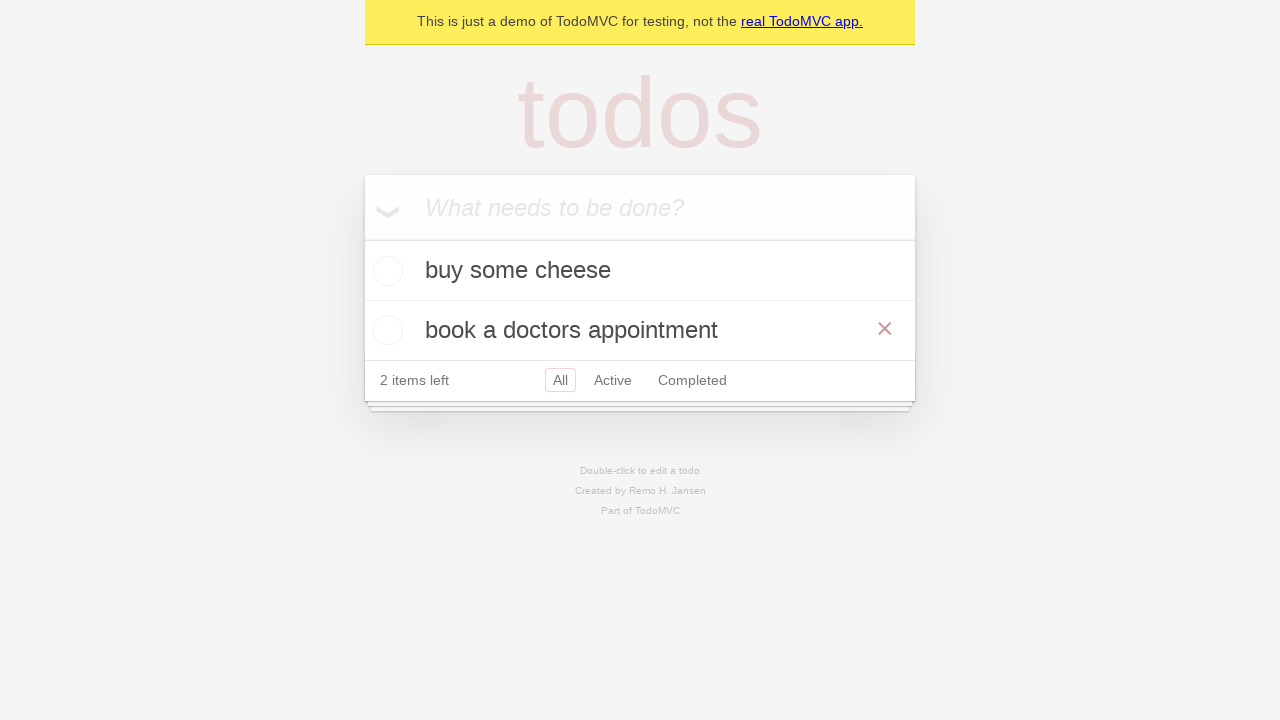

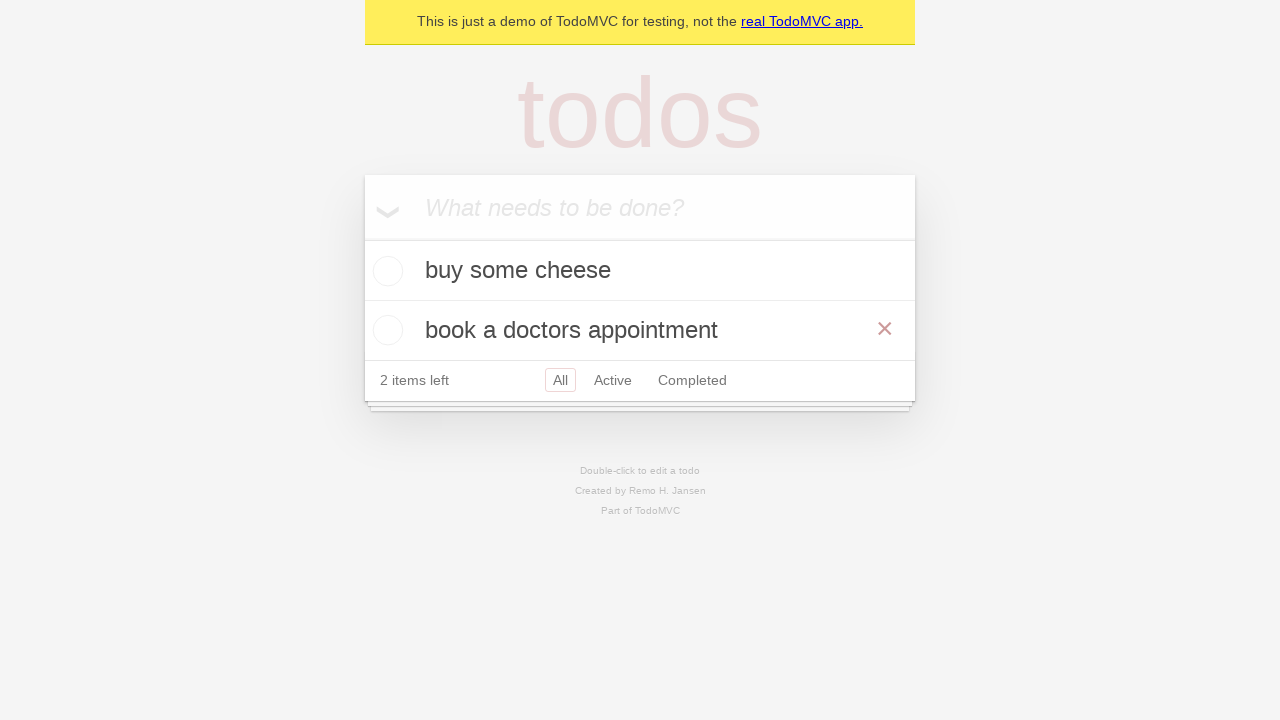